Loads the homepage, finds a contact form with multiple fields, and fills the first text input

Starting URL: https://automationintesting.online/

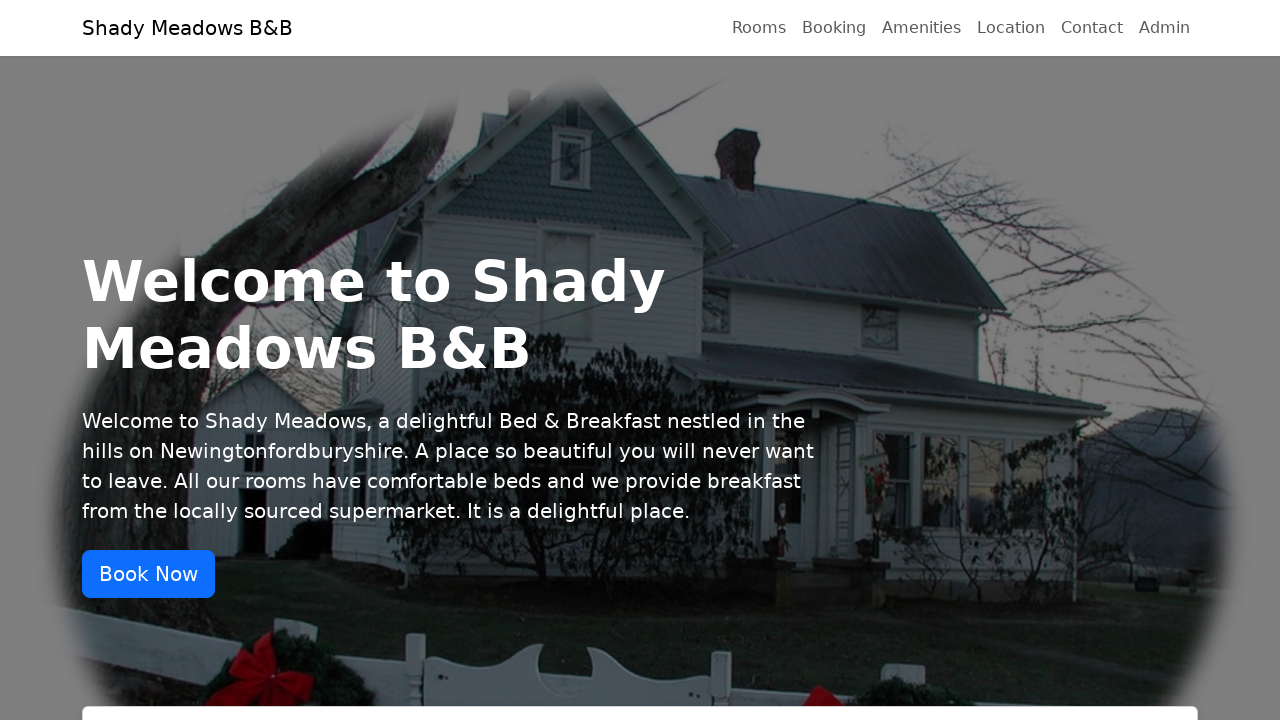

Navigated to homepage
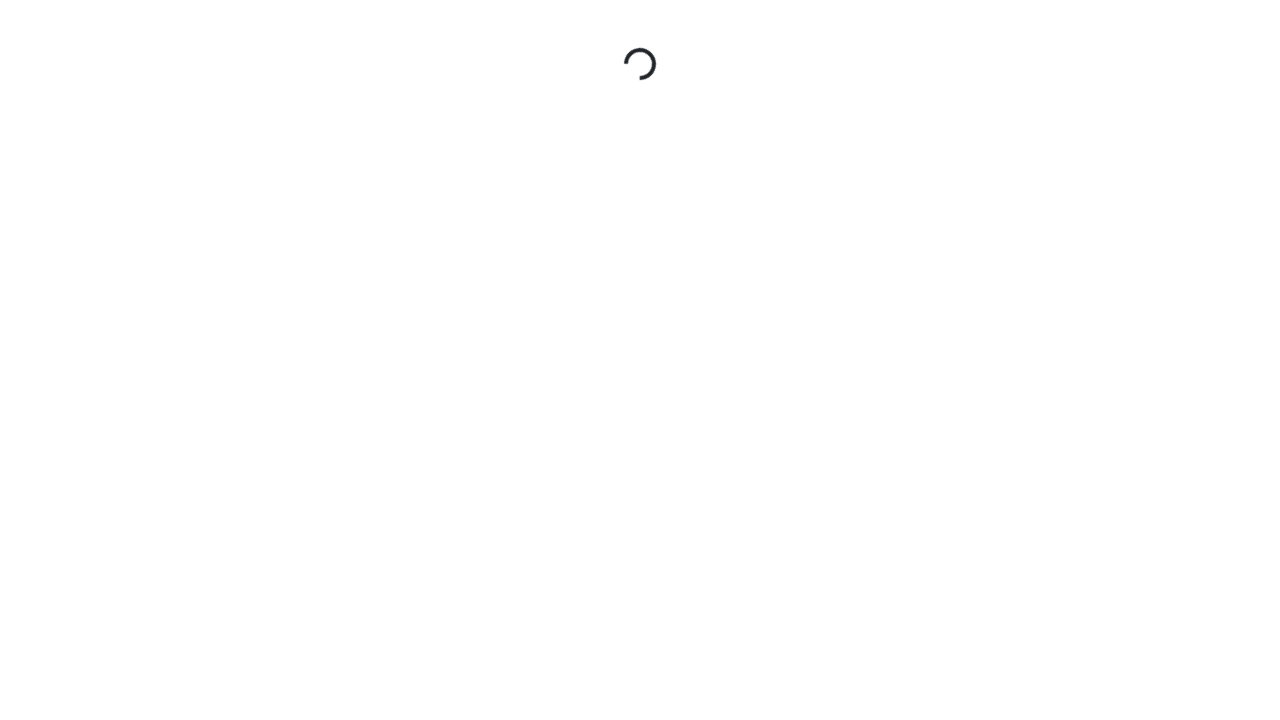

Page loaded with networkidle state
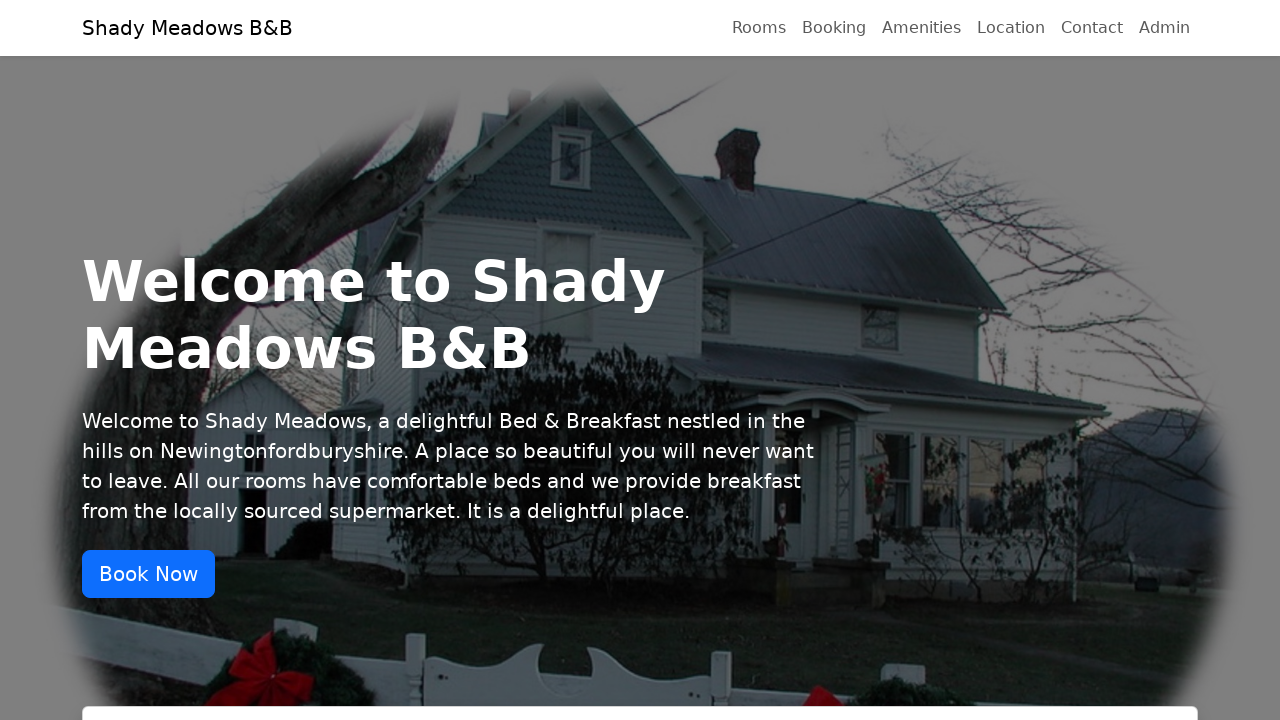

Located all form elements on page
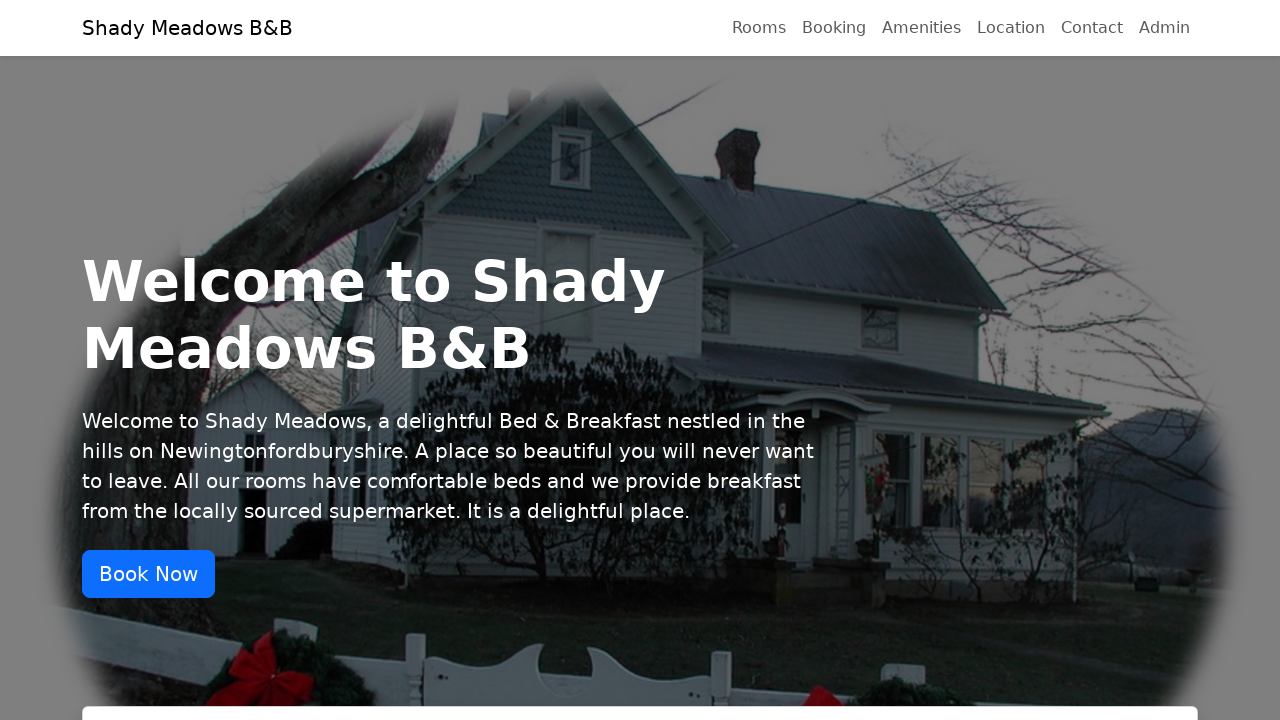

Found 2 form(s) on page
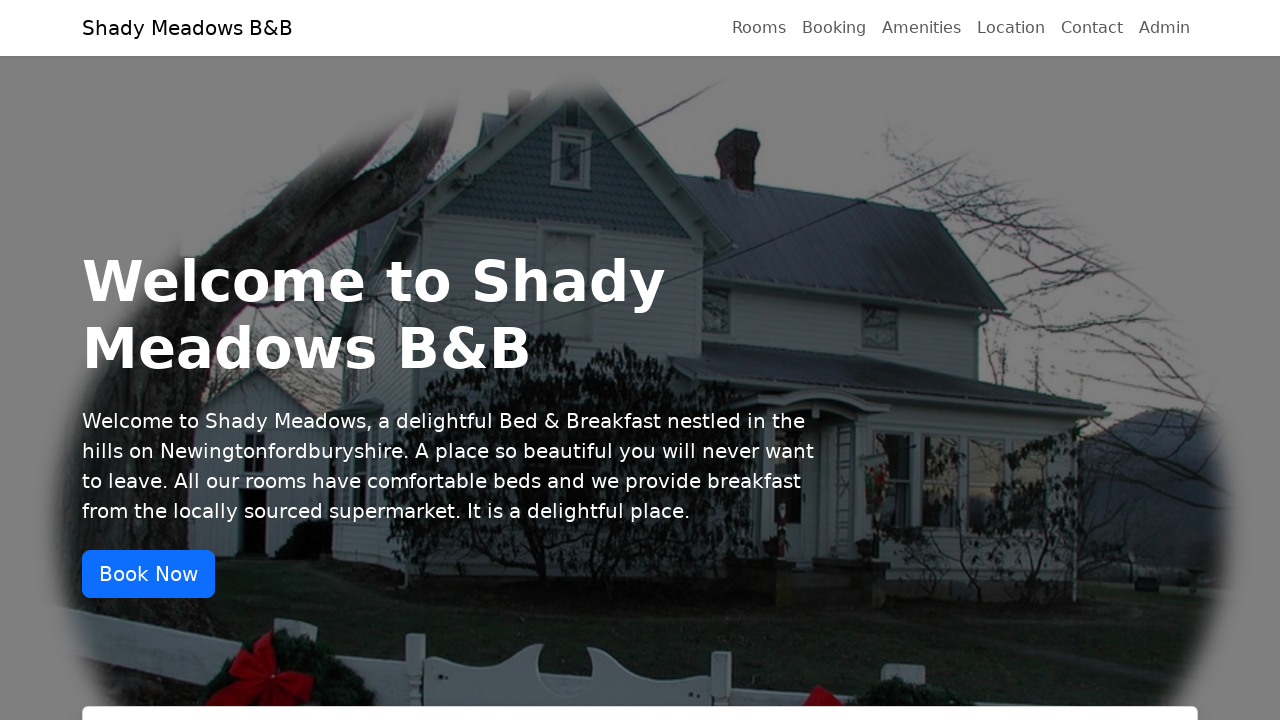

Checked form 0 and found 2 input/textarea field(s)
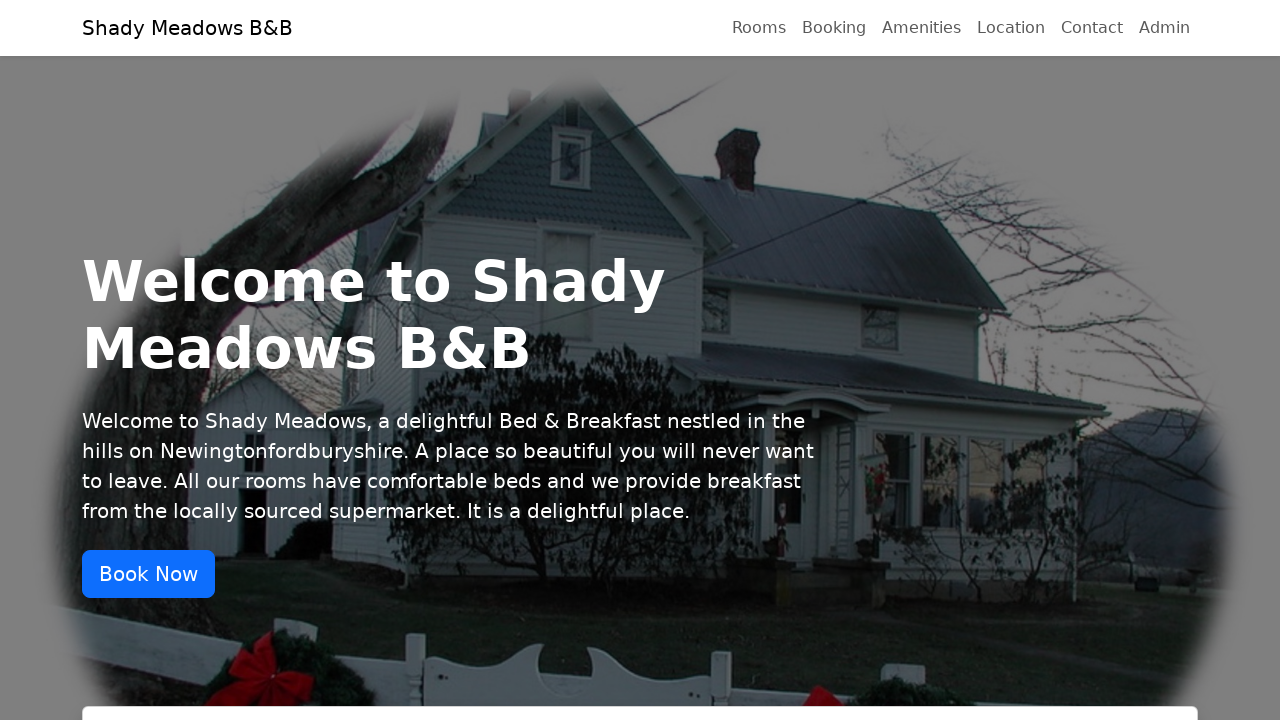

Checked form 1 and found 5 input/textarea field(s)
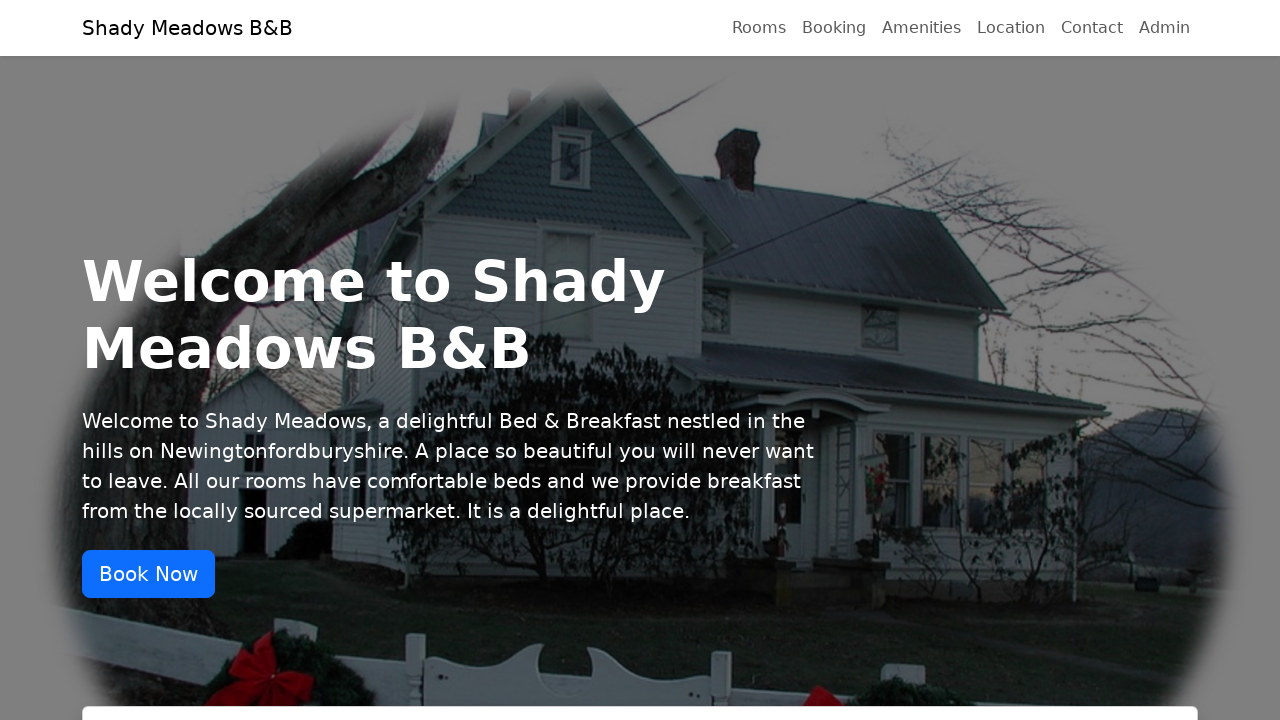

Filled first text input field with 'Jennifer Martinez' on form >> nth=1 >> input[type="text"], textarea >> nth=0
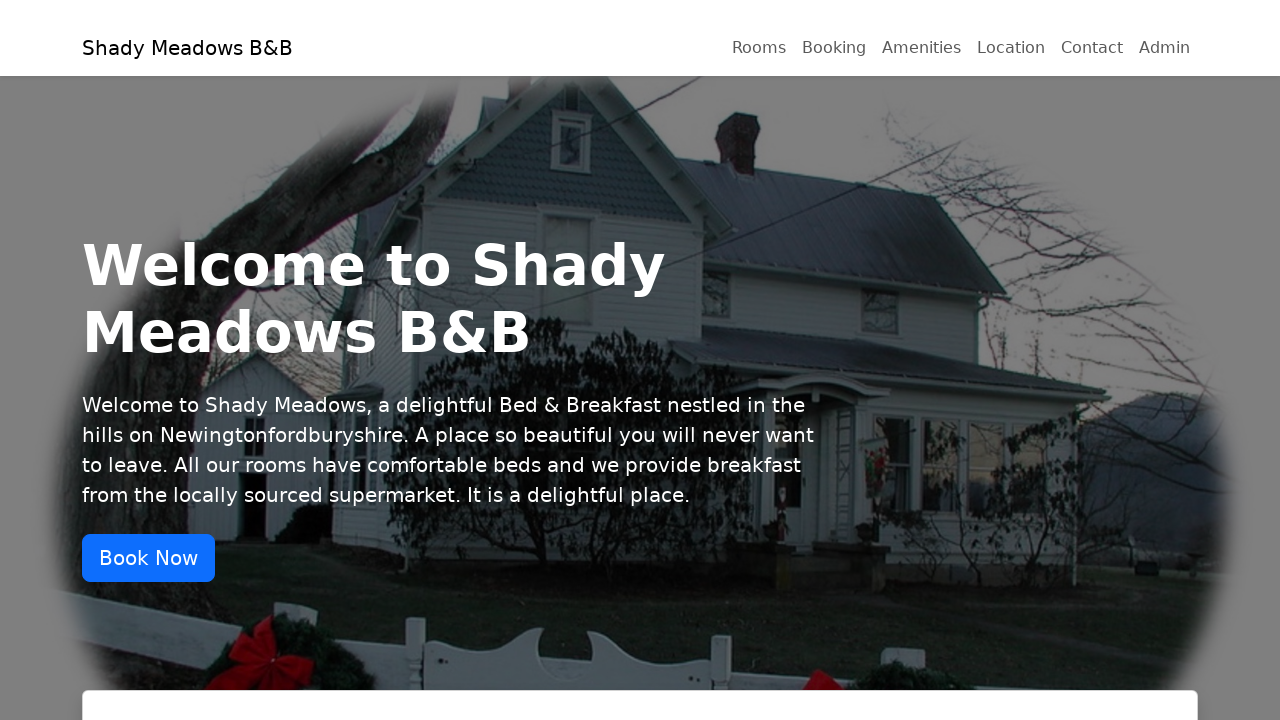

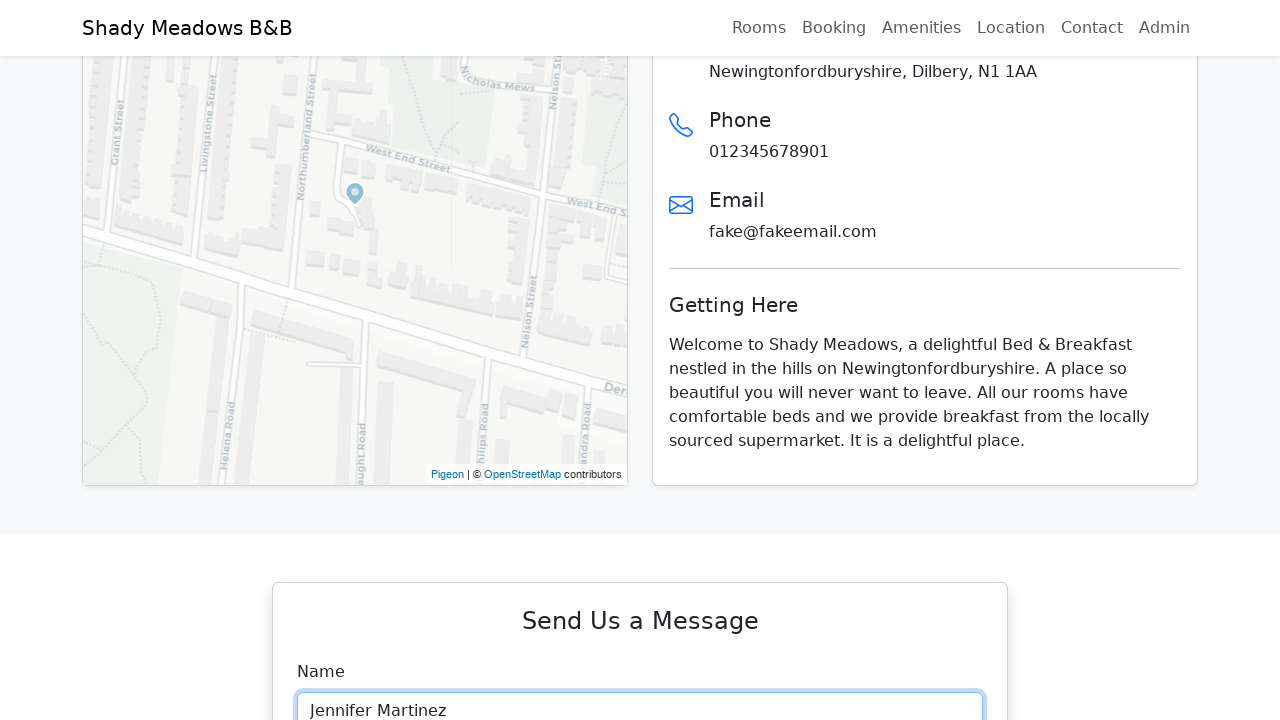